Tests registration form validation when confirmation password doesn't match the original password.

Starting URL: https://alada.vn/tai-khoan/dang-ky.html

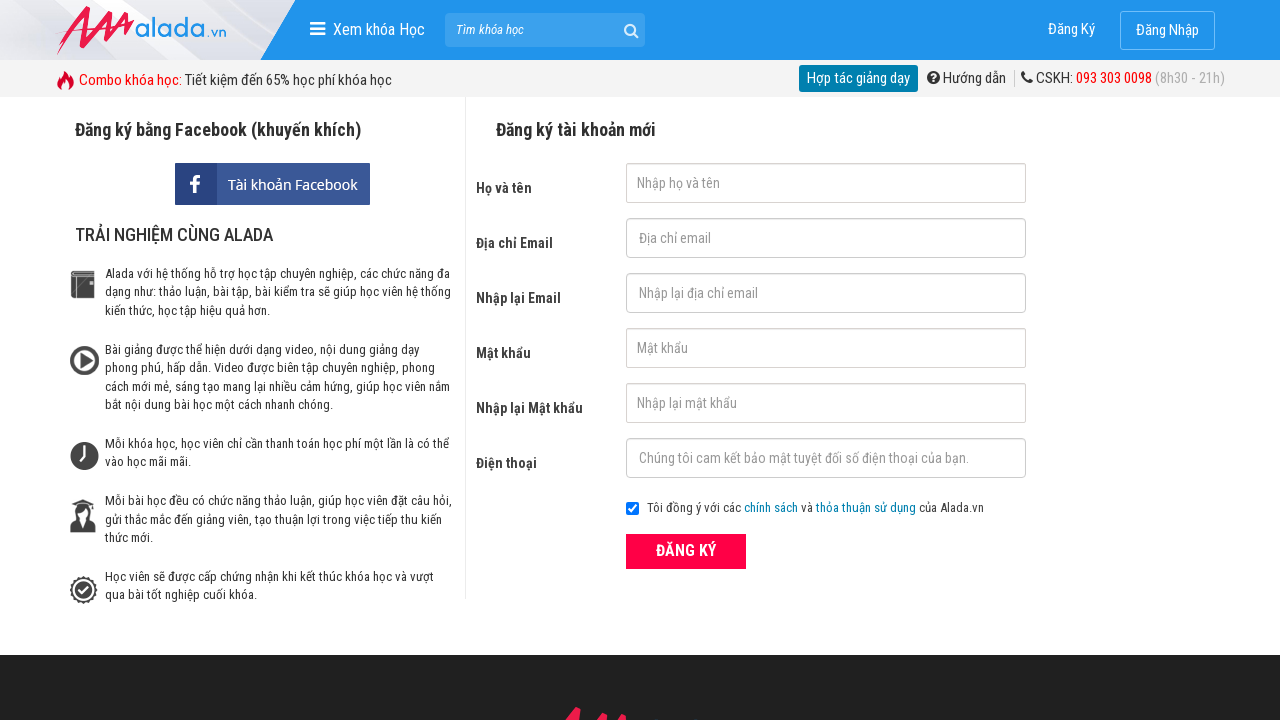

Filled first name field with 'ParisaVu' on input#txtFirstname
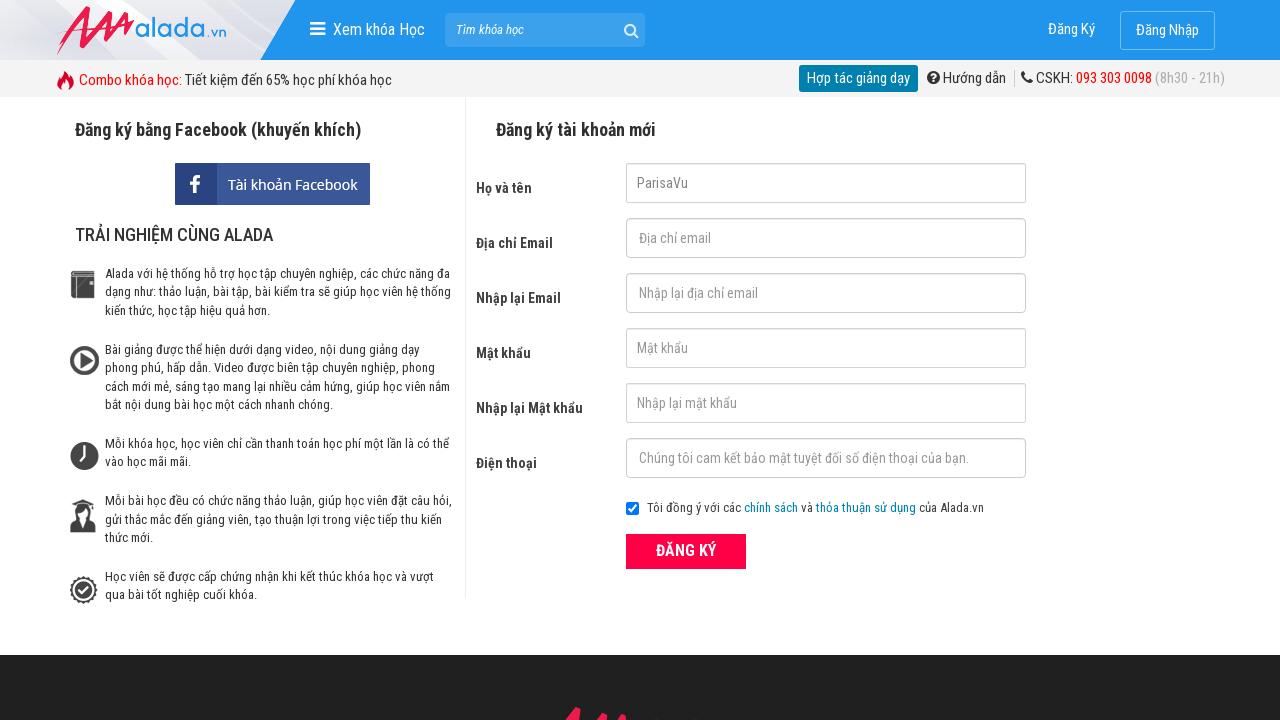

Filled email field with 'parisavu@gmail.com' on input#txtEmail
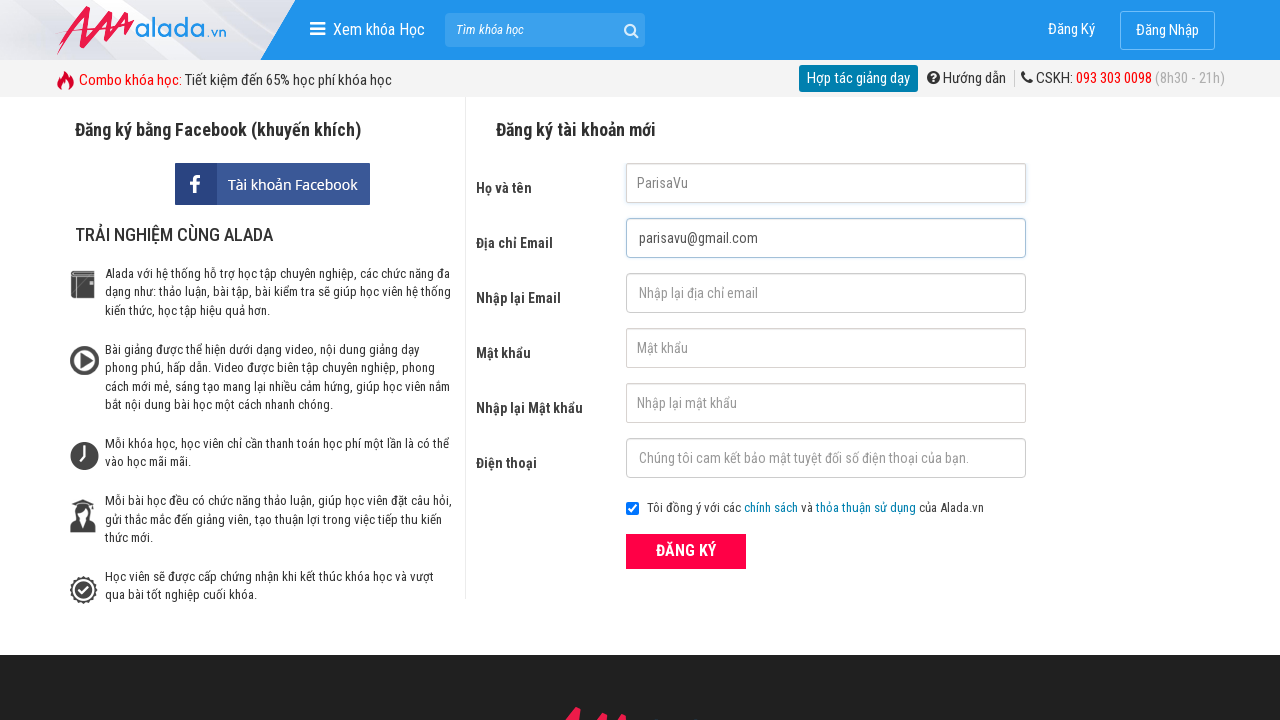

Filled confirm email field with 'parisavu@gmail.com' on input#txtCEmail
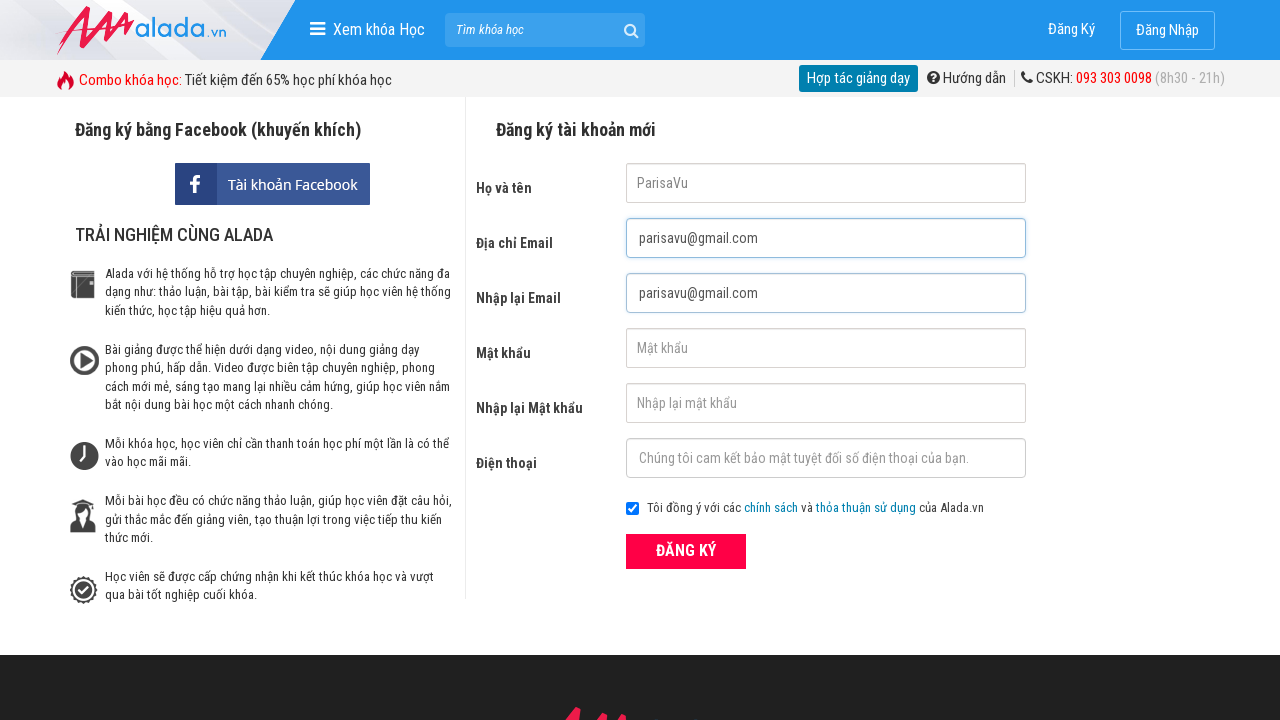

Filled password field with '123456789' on input#txtPassword
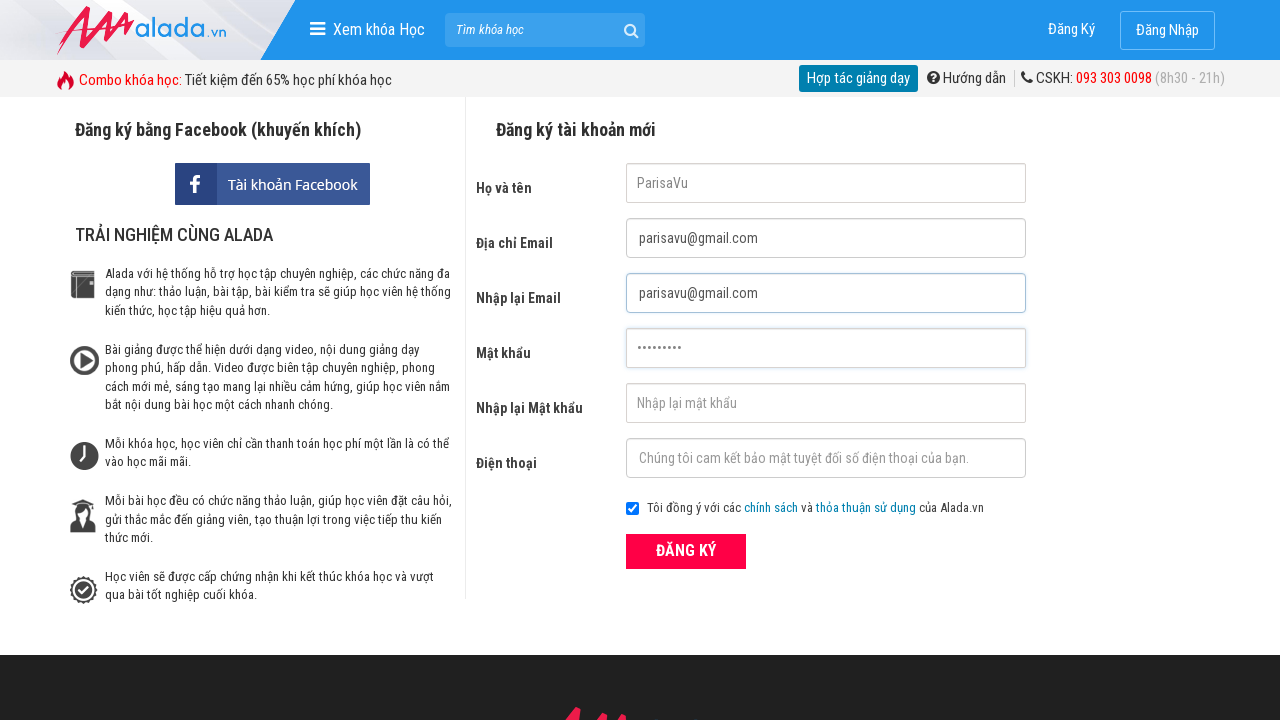

Filled confirm password field with mismatched password '123459789' on input#txtCPassword
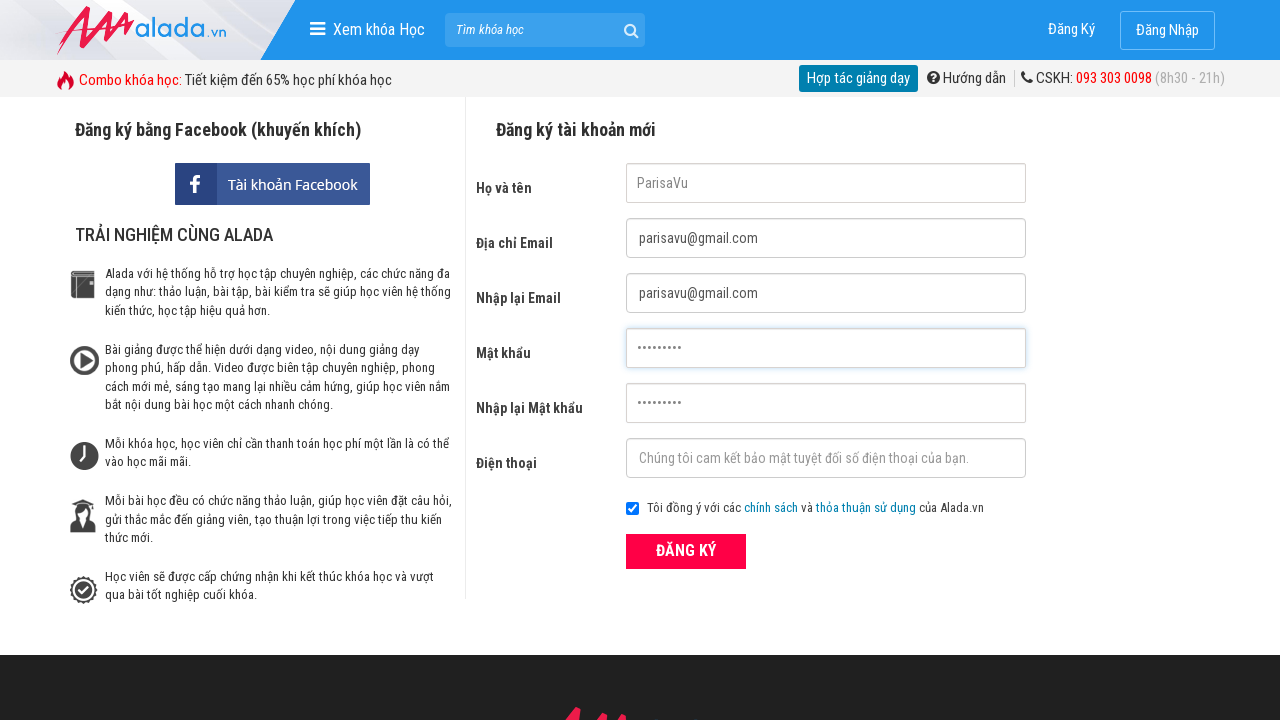

Filled phone field with '0889888888' on input#txtPhone
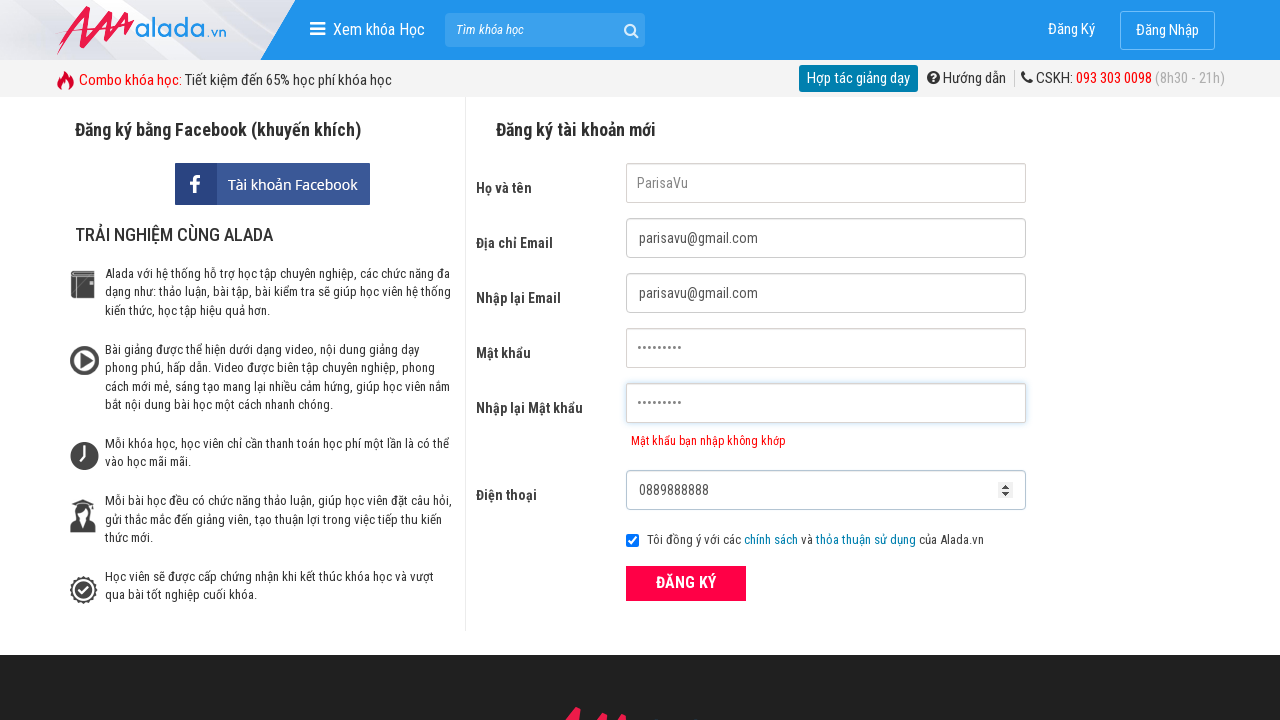

Clicked submit button to register at (686, 583) on button[type='submit']
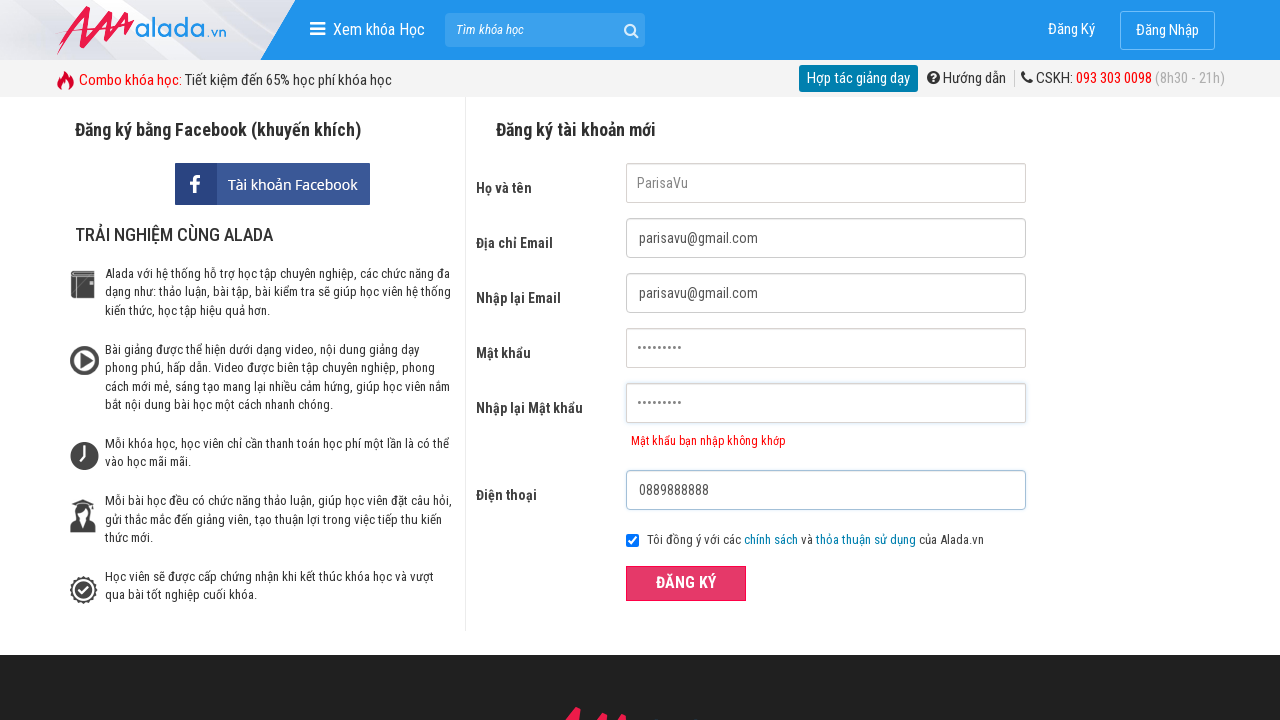

Confirmation password error message appeared
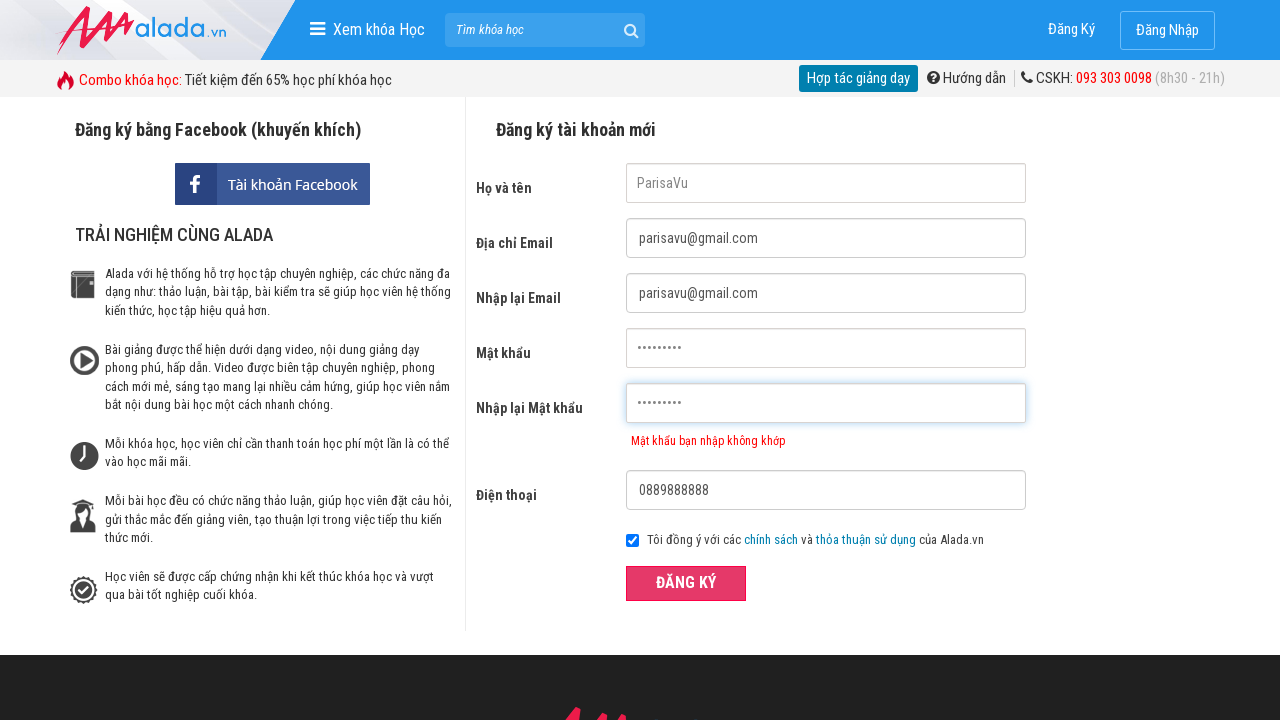

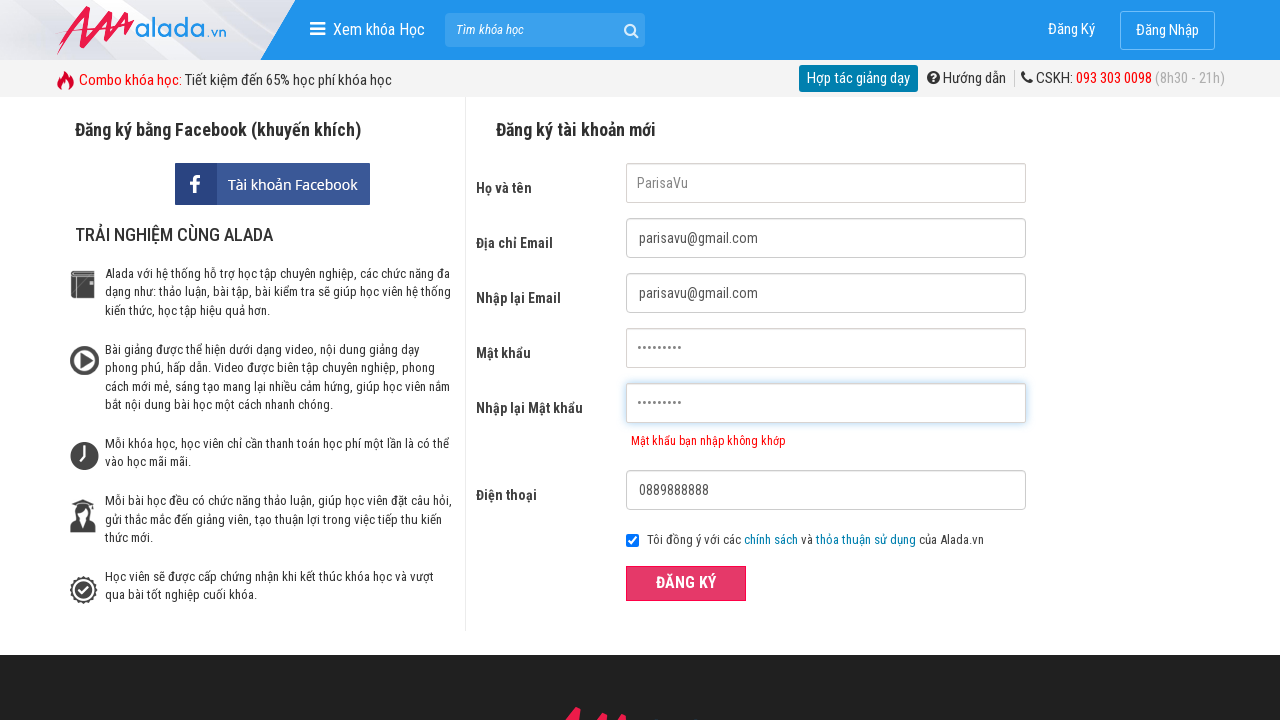